Tests dropdown selection using Playwright's built-in select method to choose "Option 1" by visible text and verifies the selection.

Starting URL: http://the-internet.herokuapp.com/dropdown

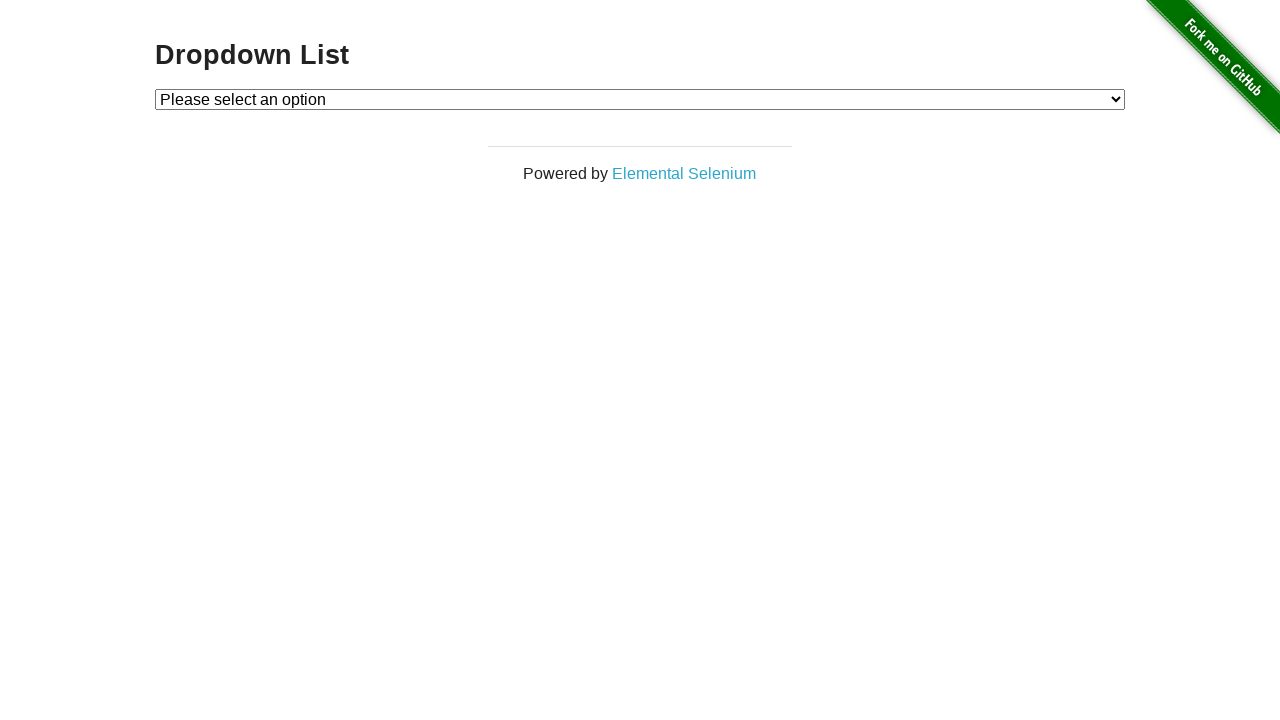

Selected 'Option 1' from dropdown using select_option on #dropdown
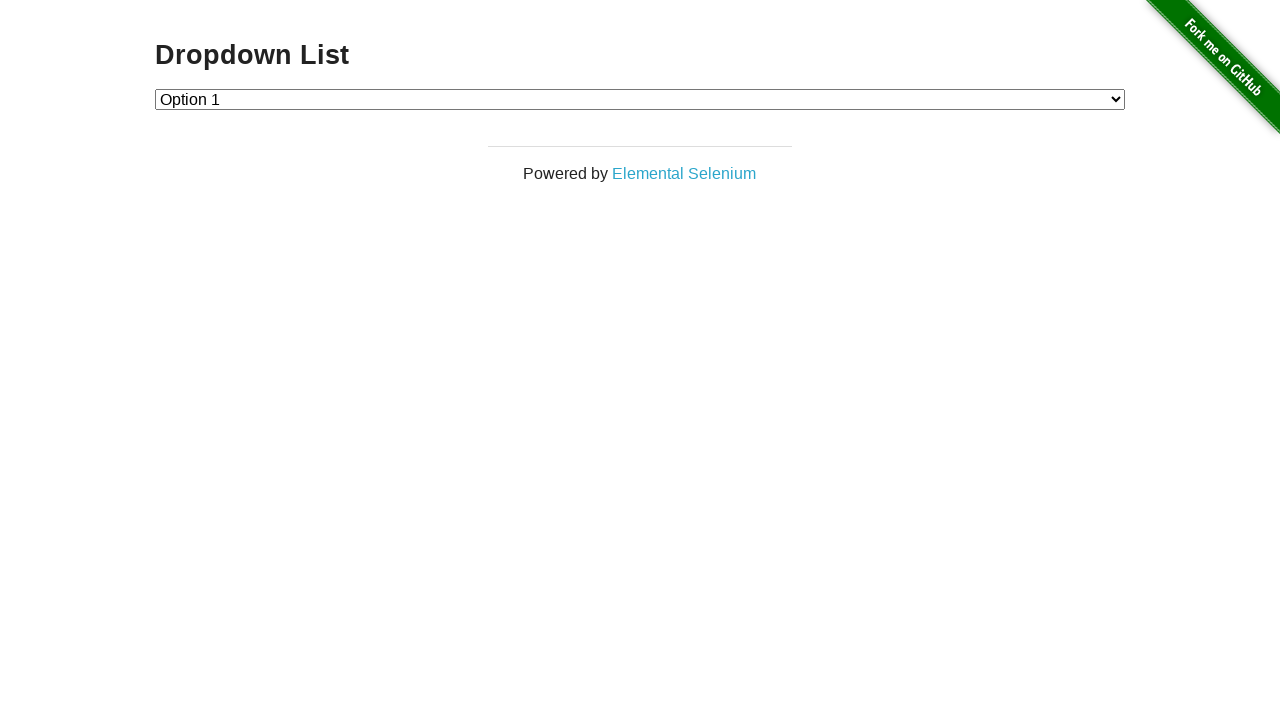

Located the checked option element in dropdown
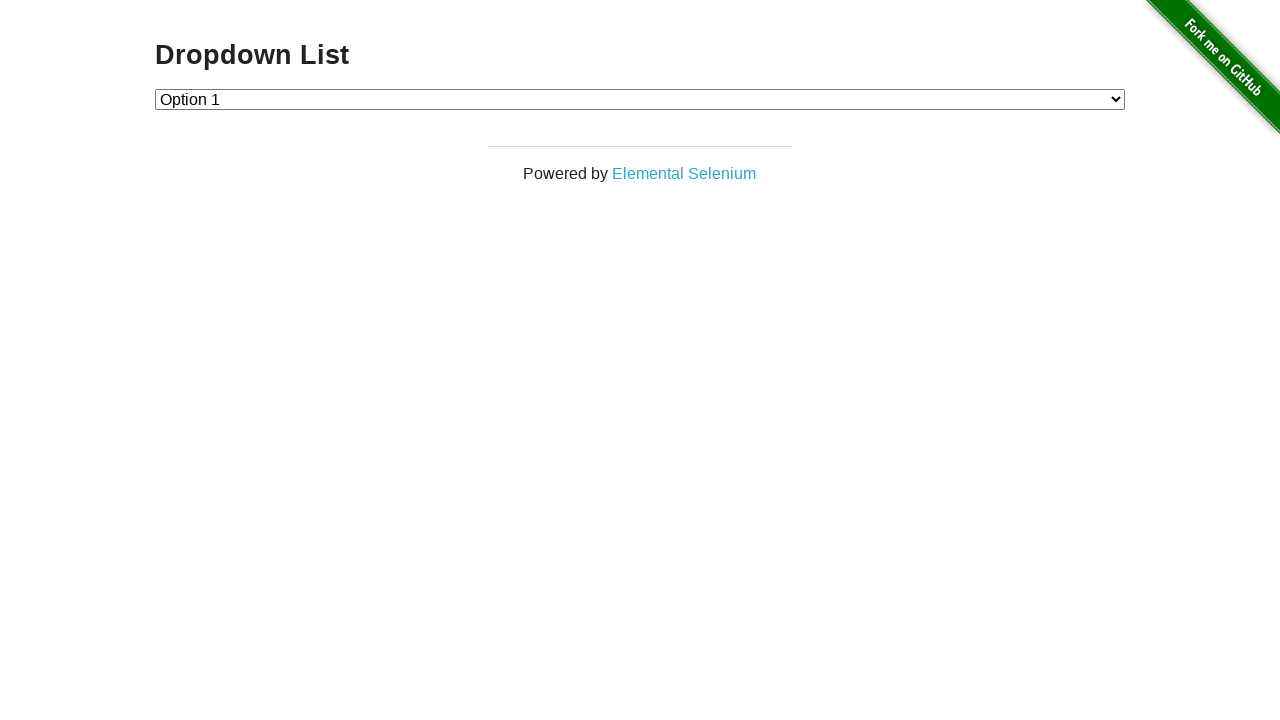

Verified that 'Option 1' is selected in the dropdown
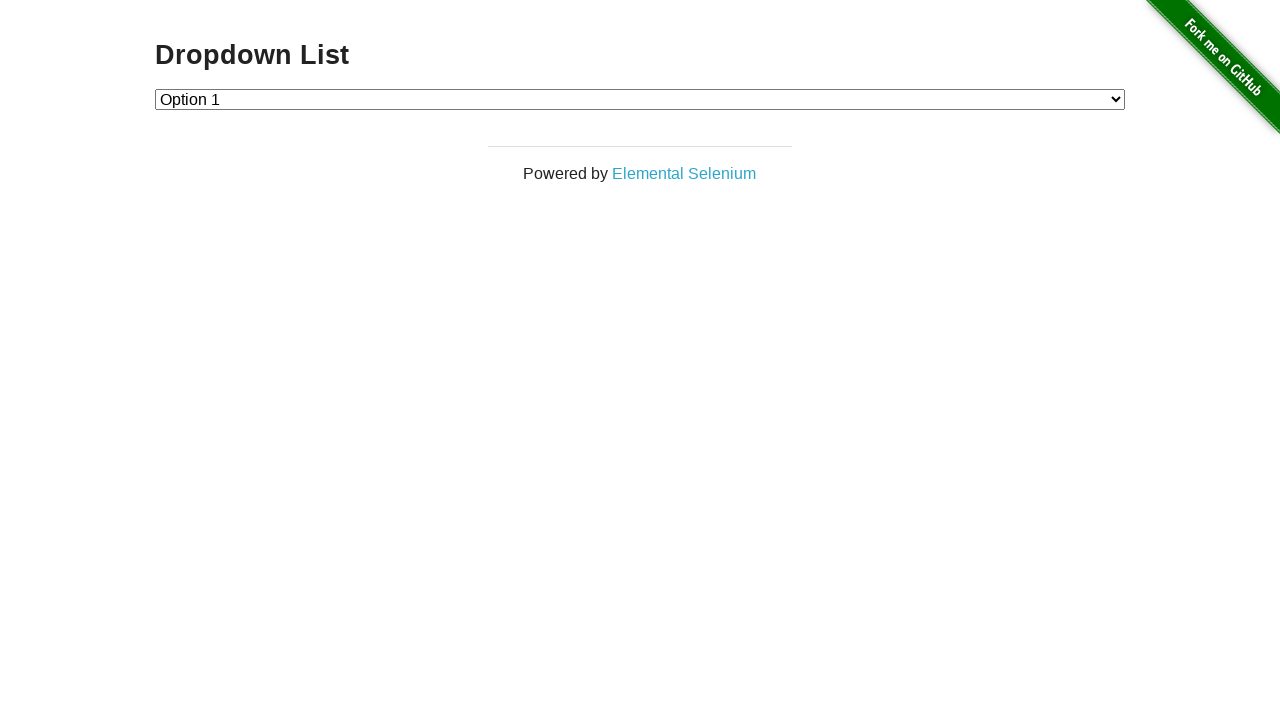

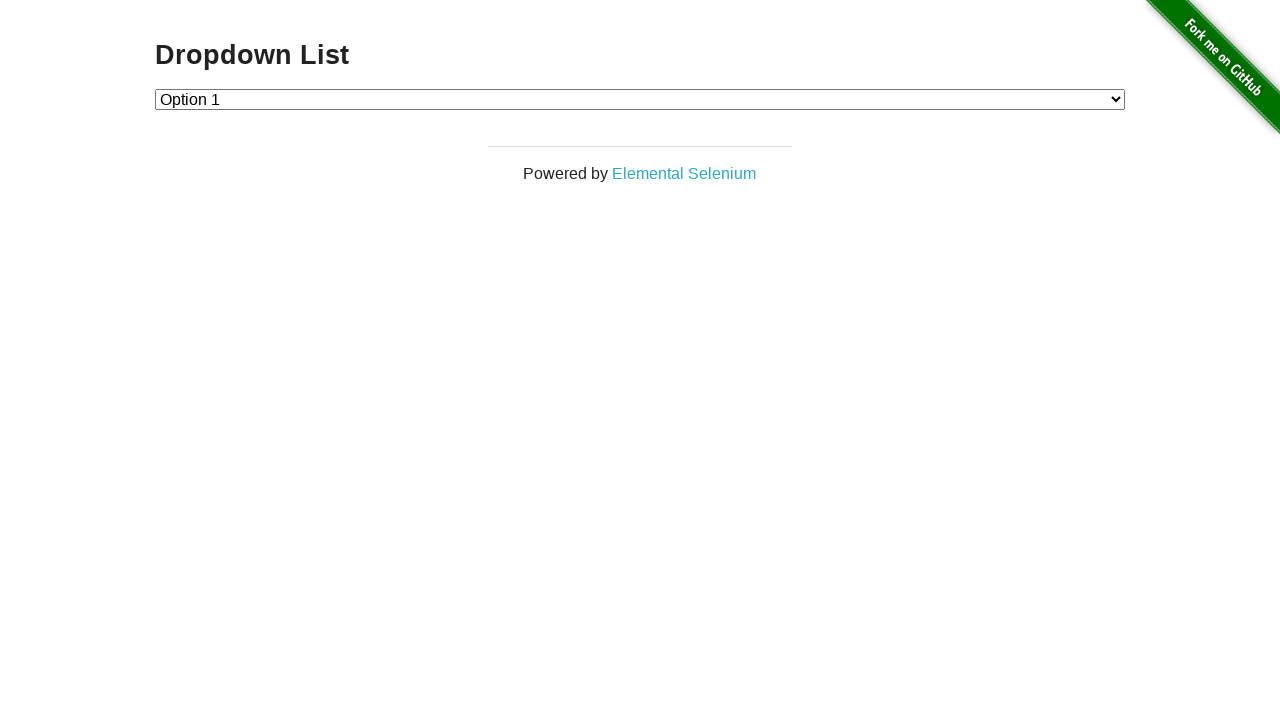